Tests calculator button clicks for 7*7 equals 49

Starting URL: http://mhunterak.github.io/calc.html

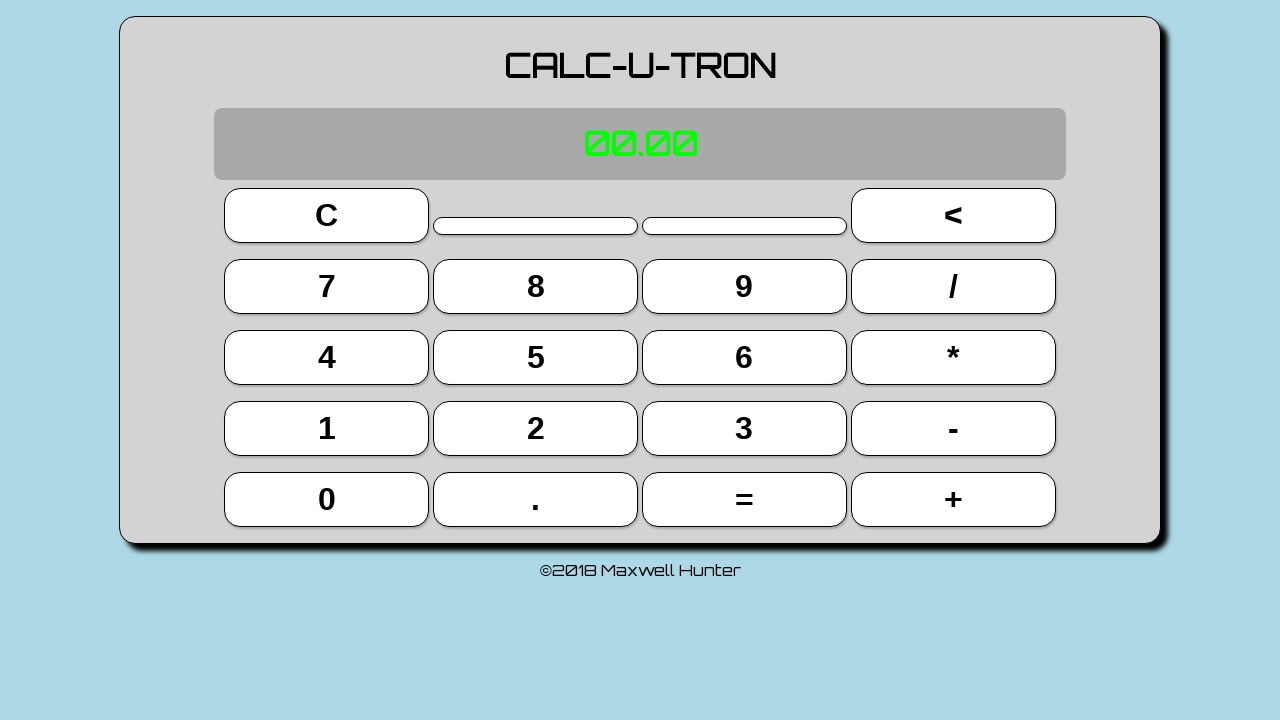

Waited for page to load (domcontentloaded)
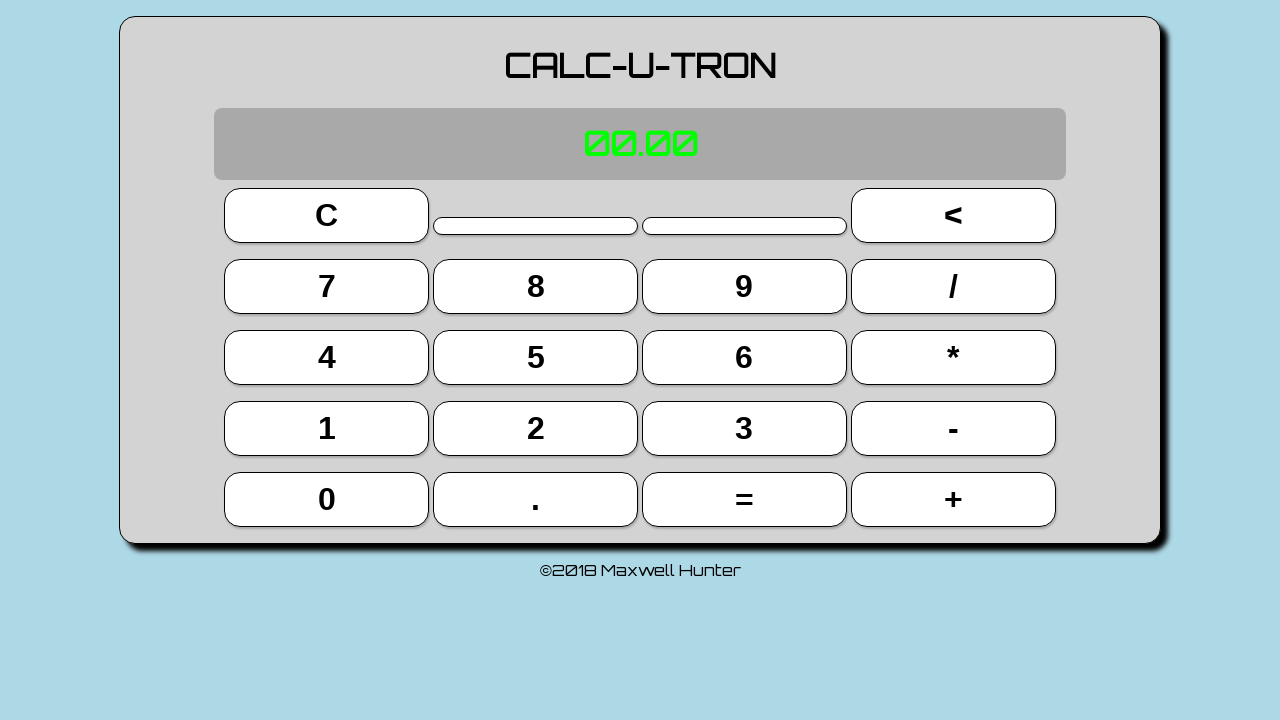

Reloaded page to clear state
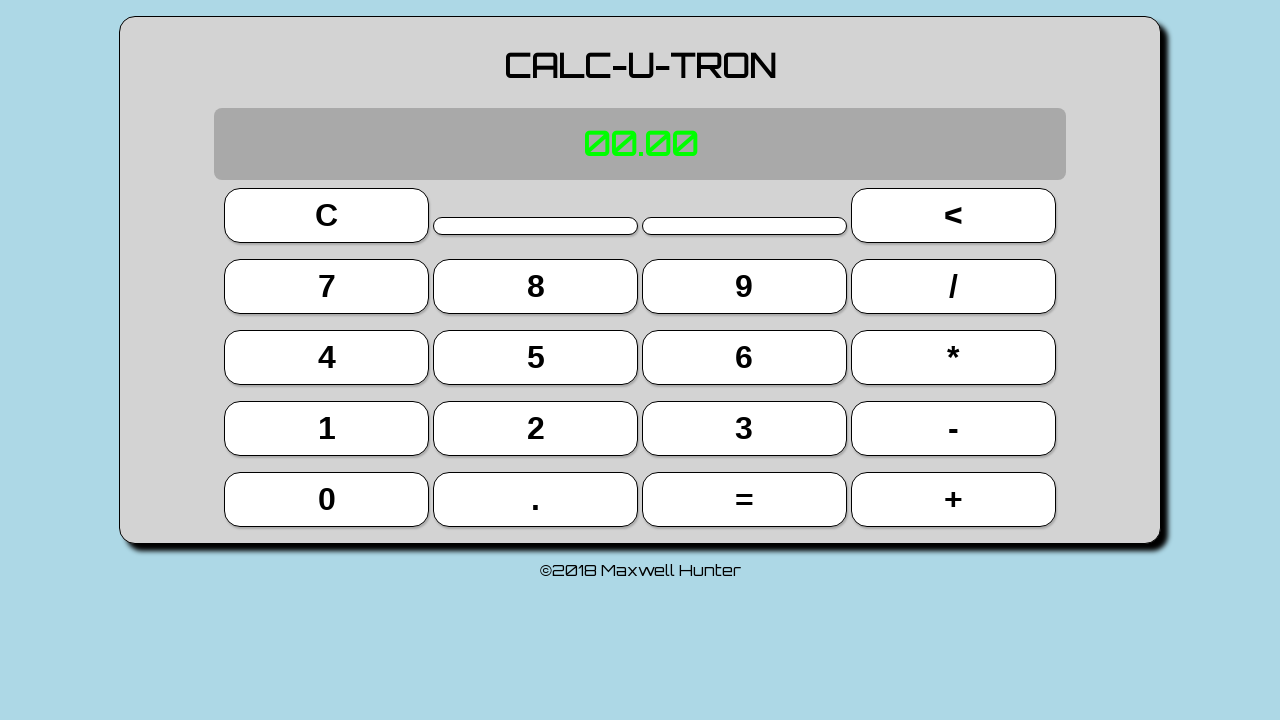

Retrieved button element references (7, *, =)
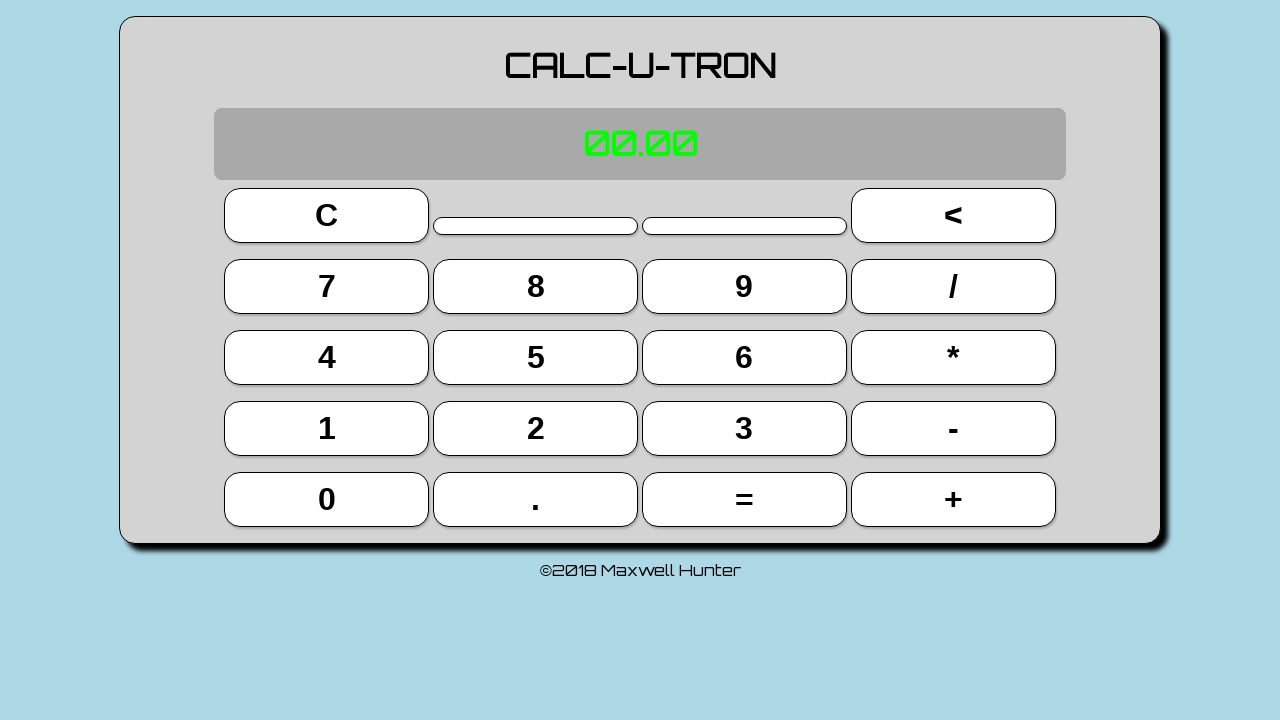

Clicked button 7 at (327, 286) on button >> nth=4
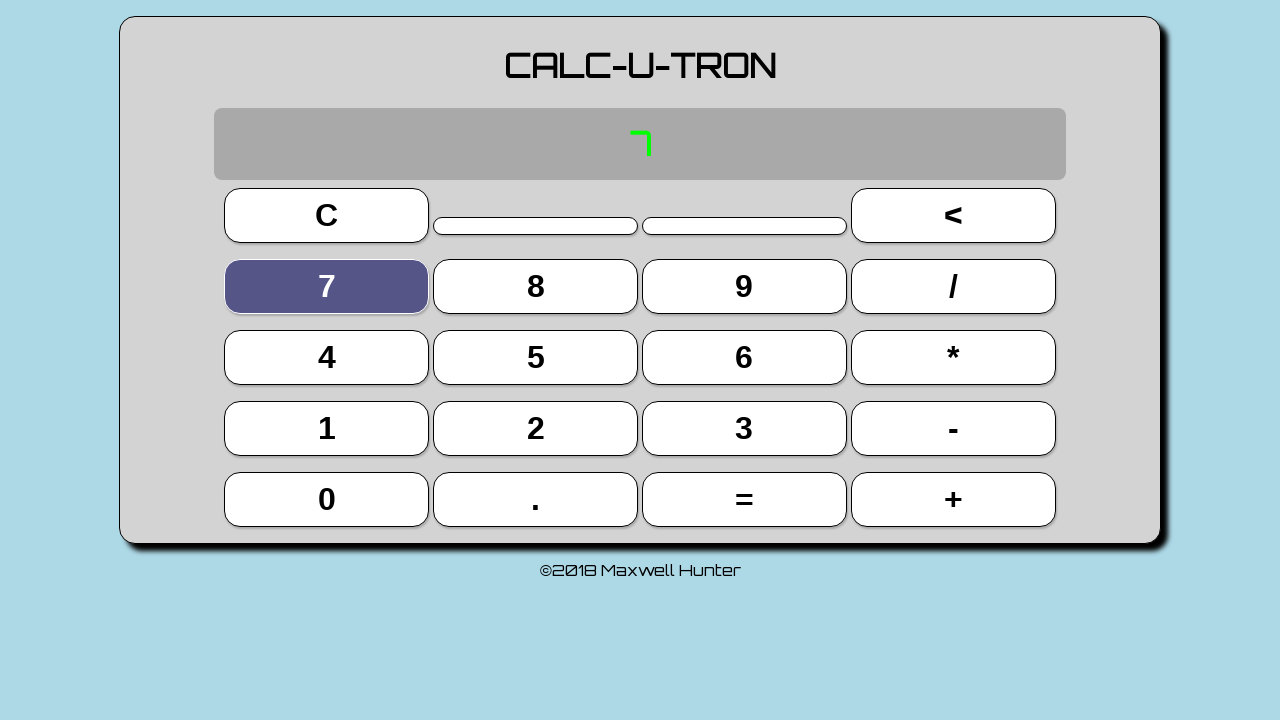

Clicked multiplication button (*) at (953, 357) on button >> nth=11
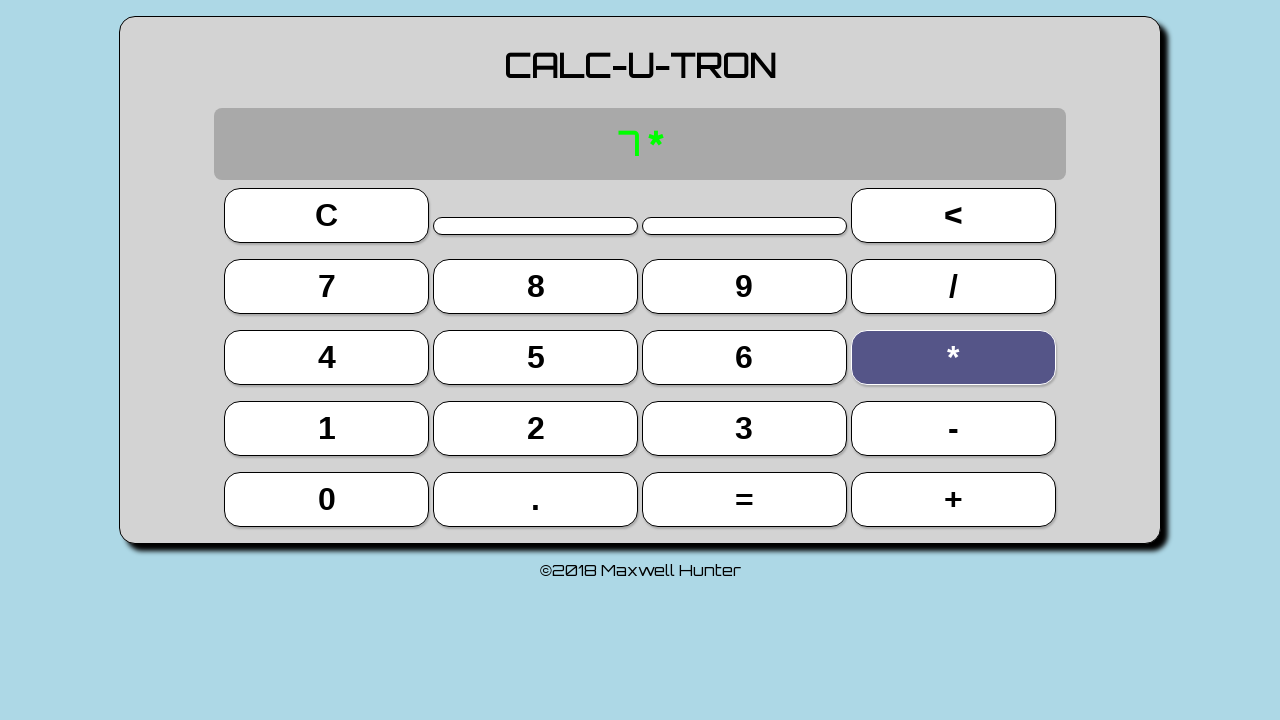

Clicked button 7 at (327, 286) on button >> nth=4
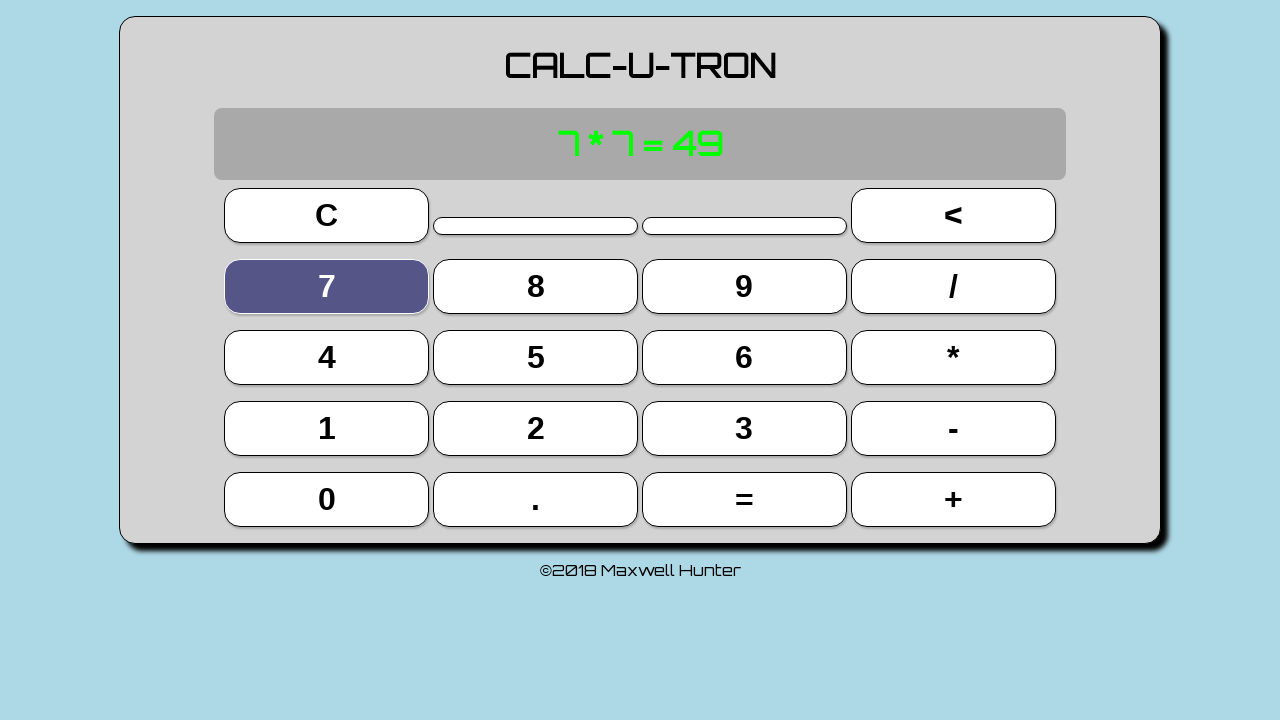

Clicked equals button (=) at (744, 499) on button >> nth=18
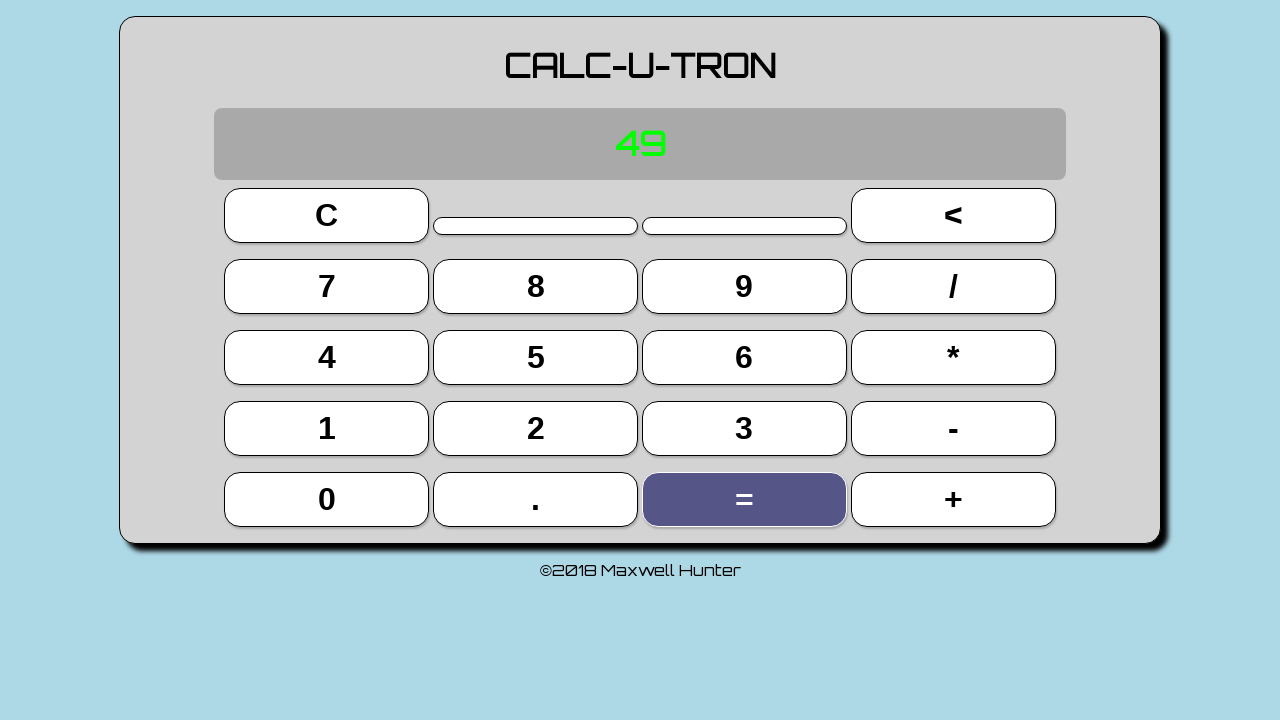

Verified calculator display shows 49
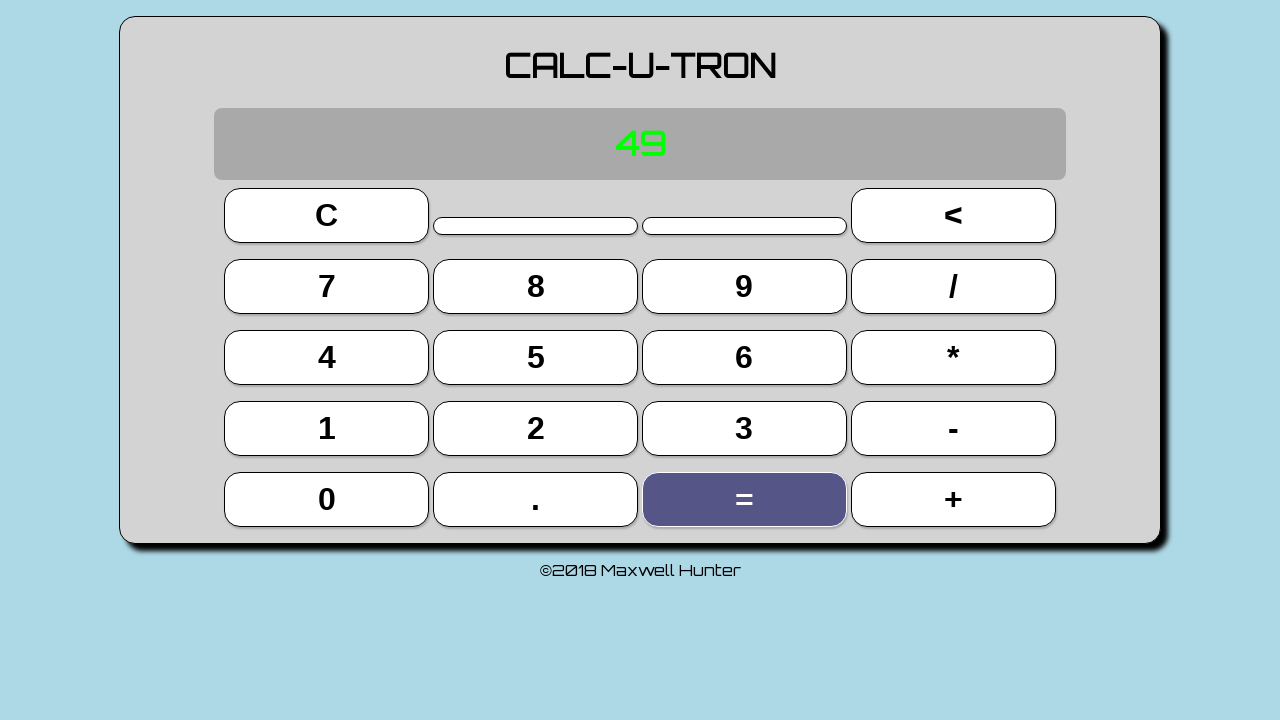

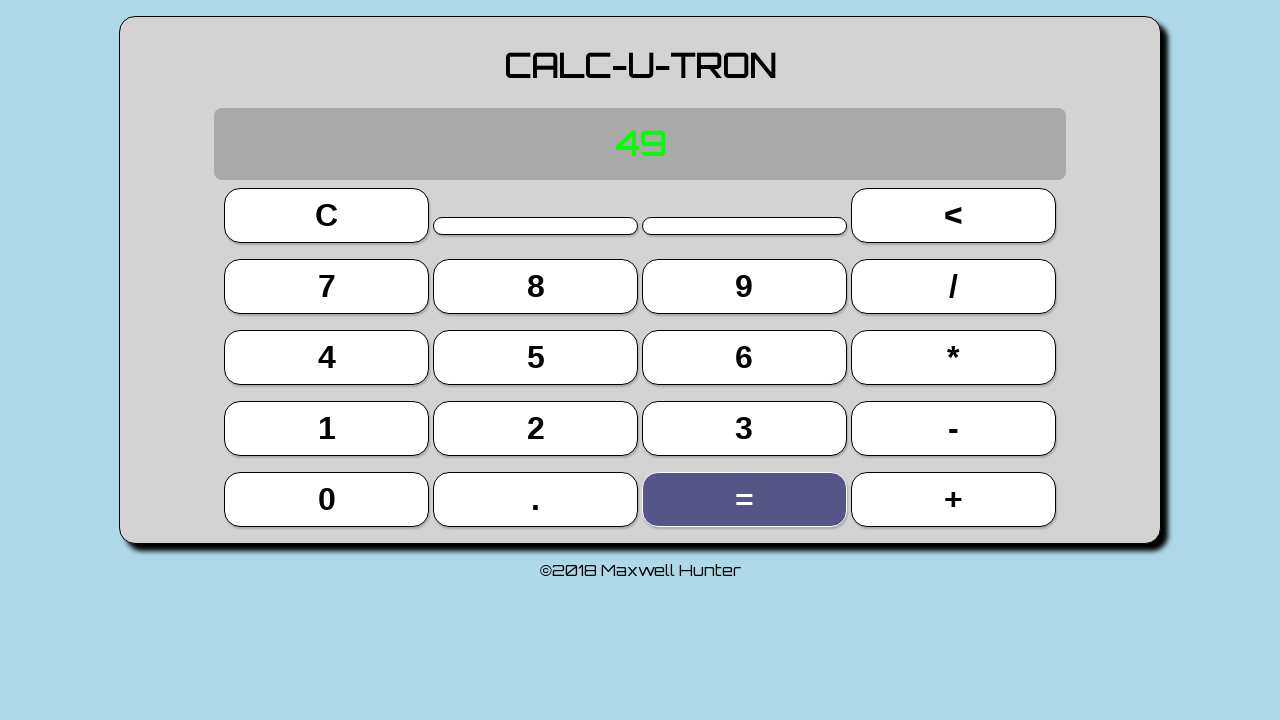